Tests clicking the second checkbox to uncheck it and verifies it becomes unchecked

Starting URL: https://the-internet.herokuapp.com/checkboxes

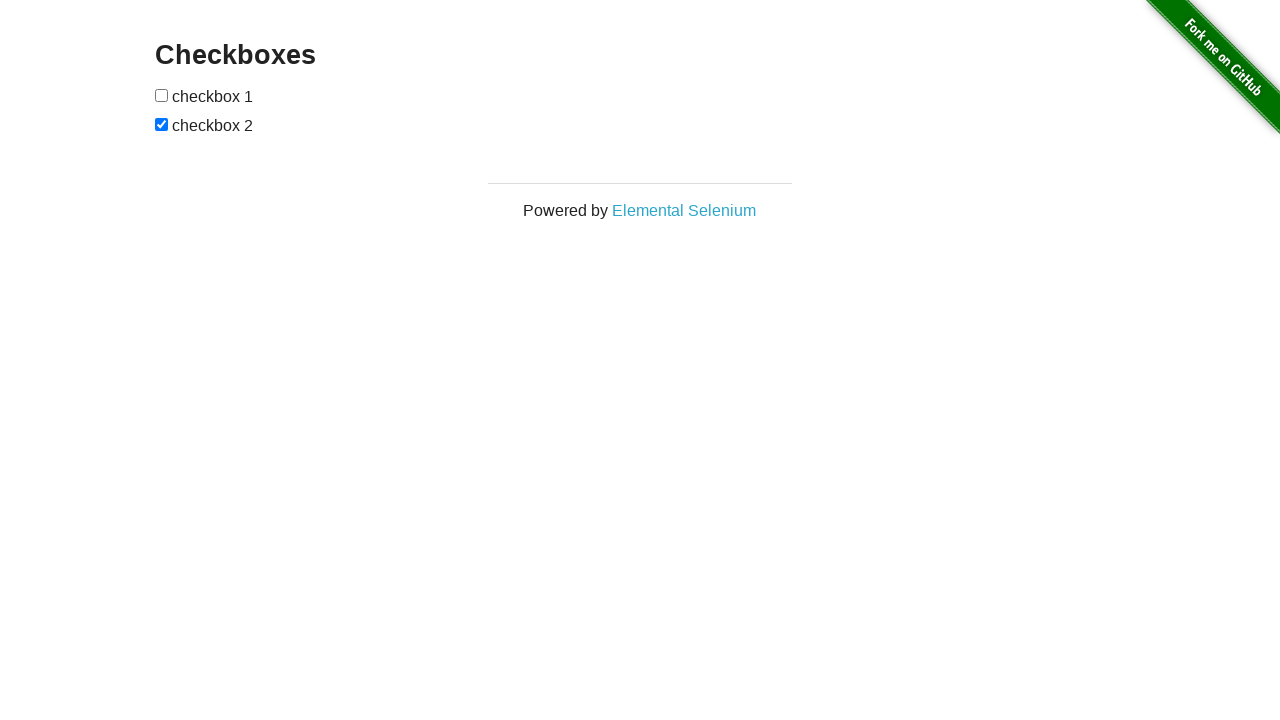

Navigated to checkboxes page
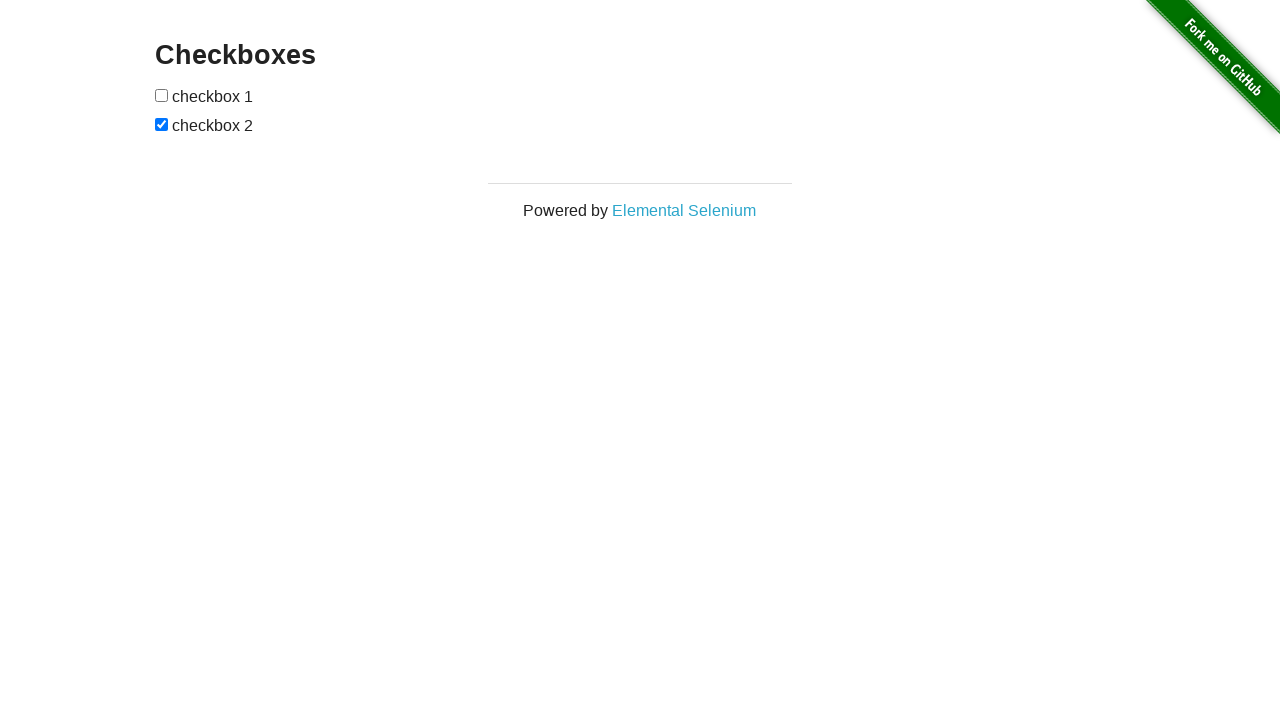

Located the second checkbox element
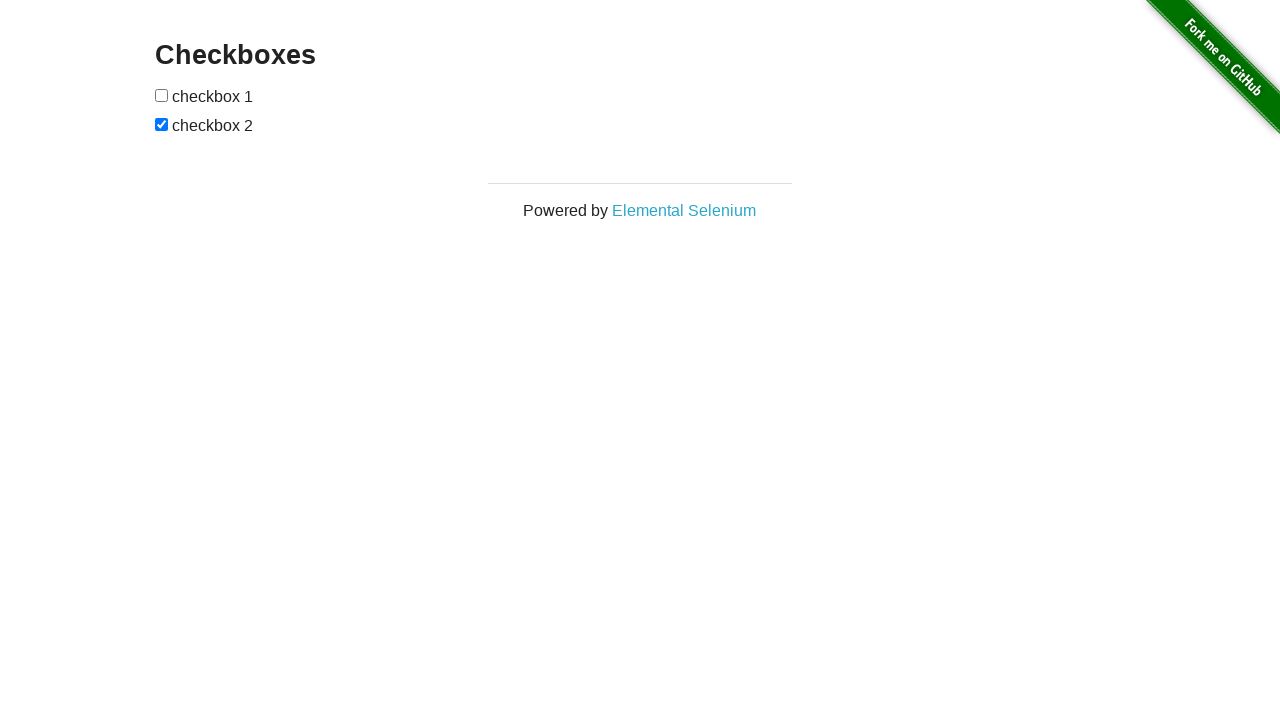

Clicked the second checkbox to uncheck it at (162, 124) on xpath=//input[2]
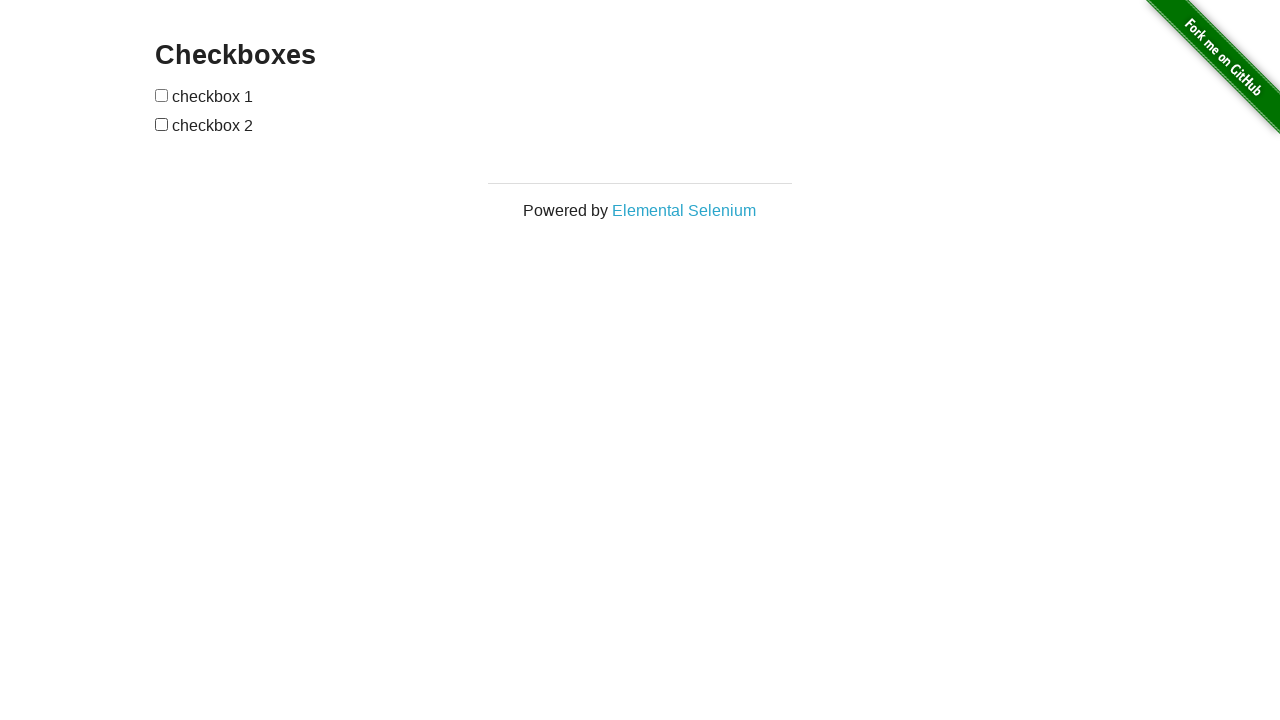

Verified that the second checkbox is now unchecked
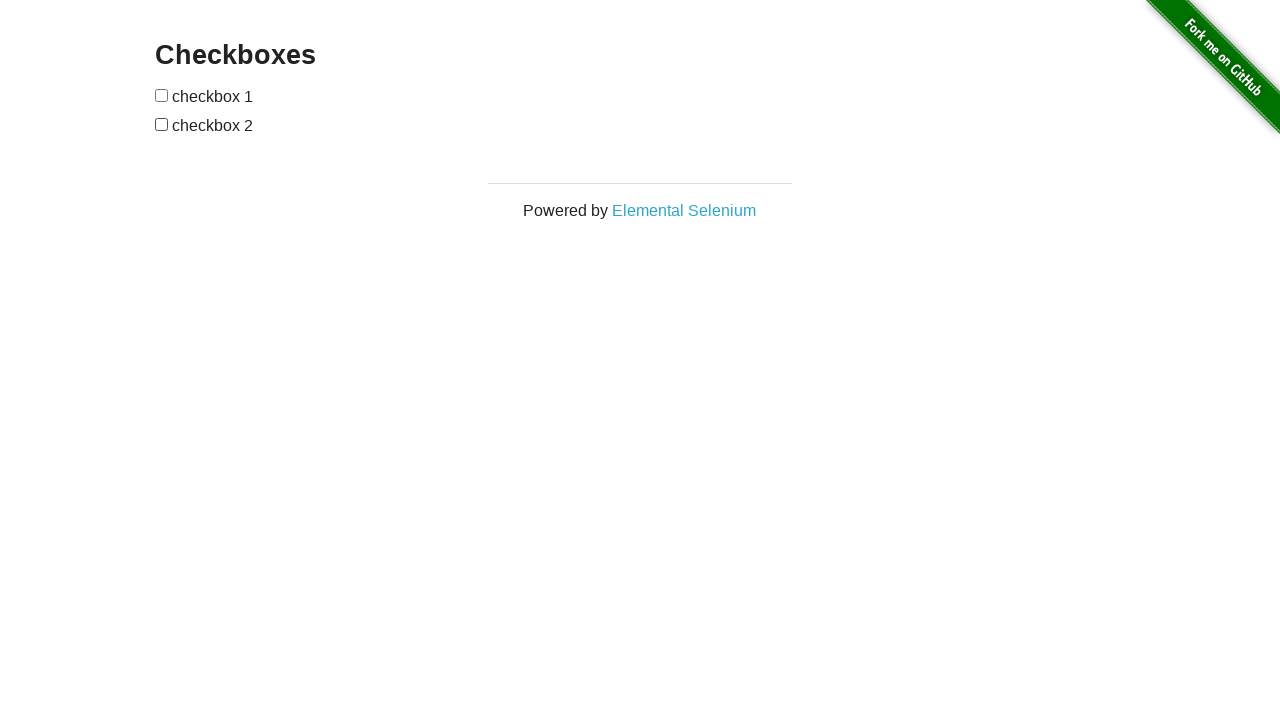

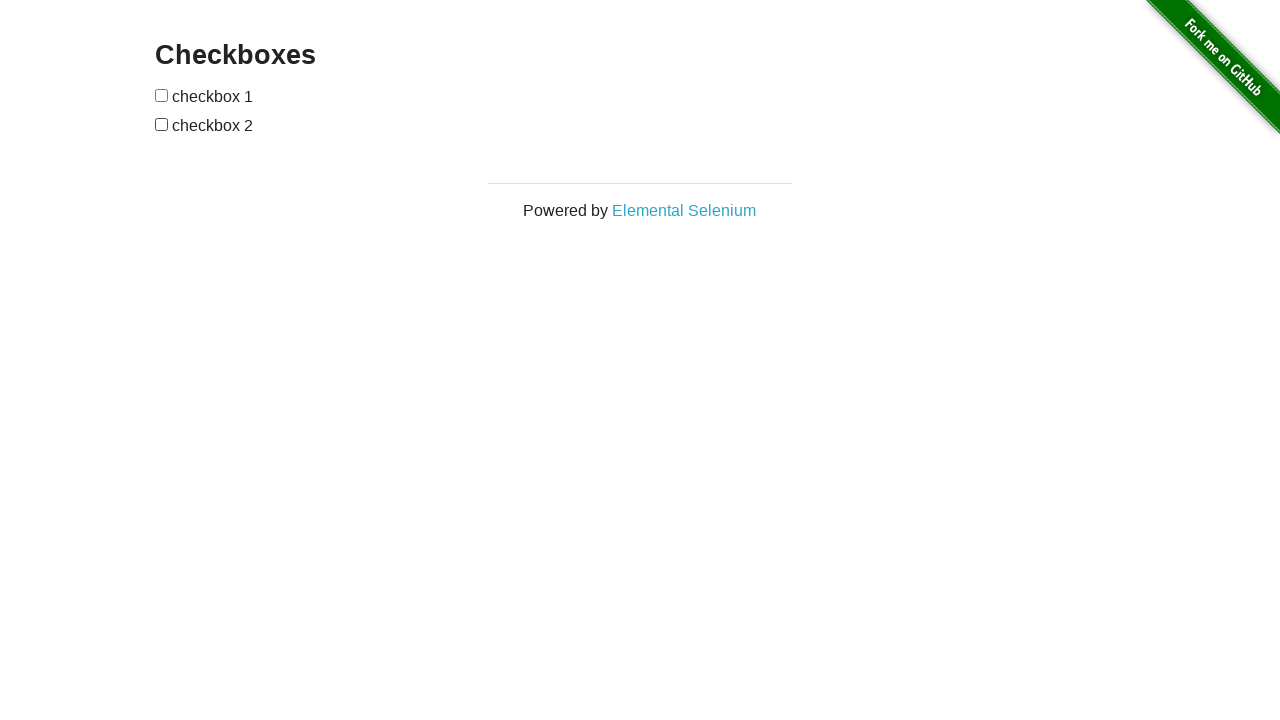